Tests an autocomplete/autosuggest dropdown by typing a partial country name, waiting for suggestions to appear, and selecting a specific country from the dropdown list

Starting URL: https://rahulshettyacademy.com/dropdownsPractise/

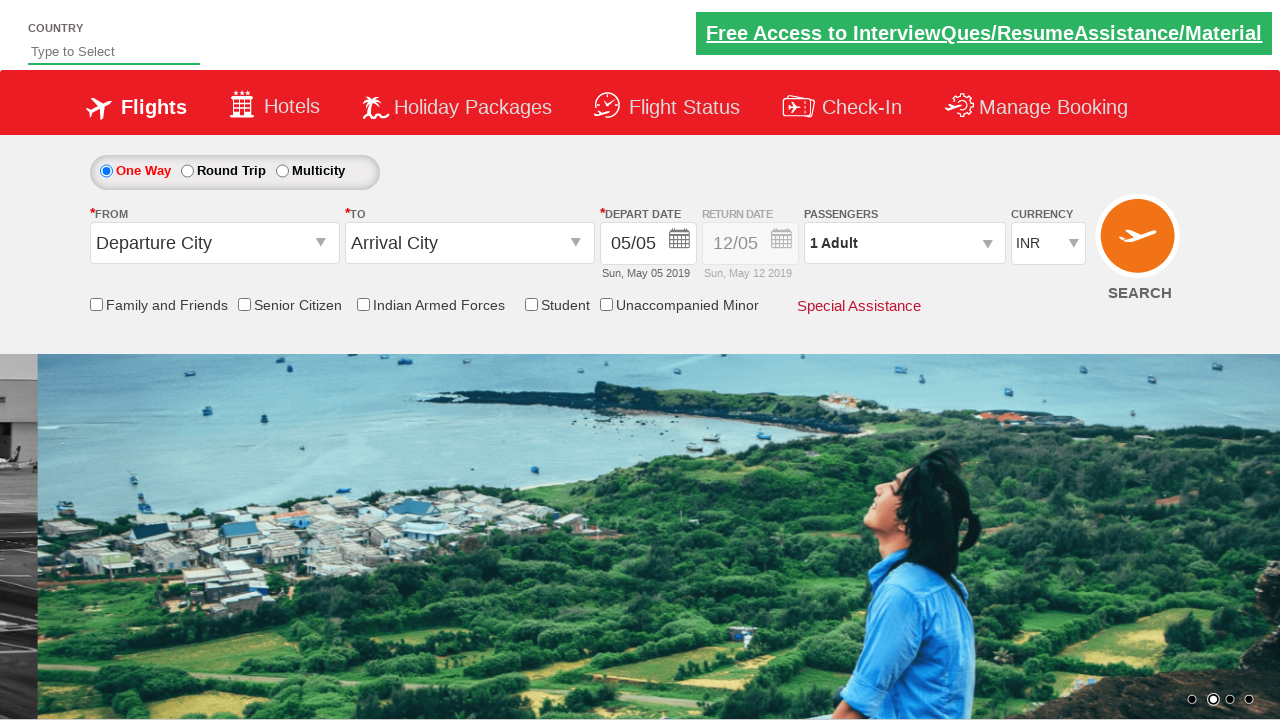

Filled autosuggest field with 'ind' on #autosuggest
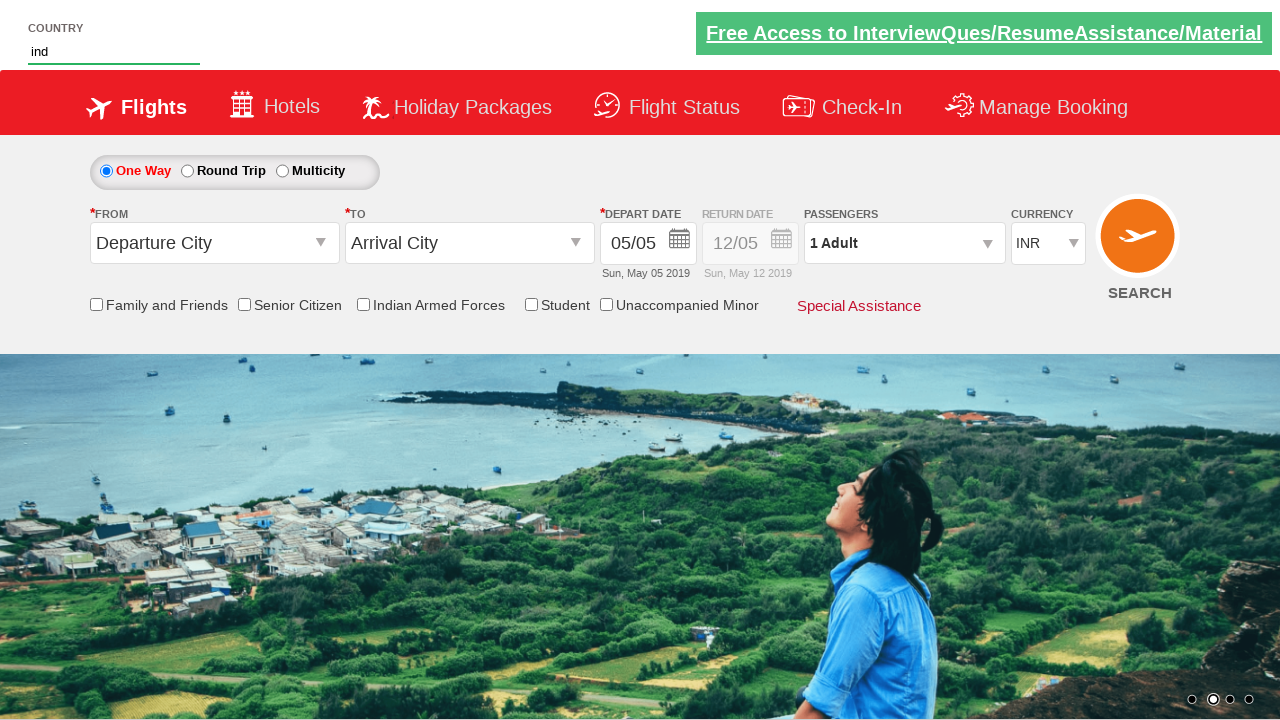

Autocomplete suggestions appeared
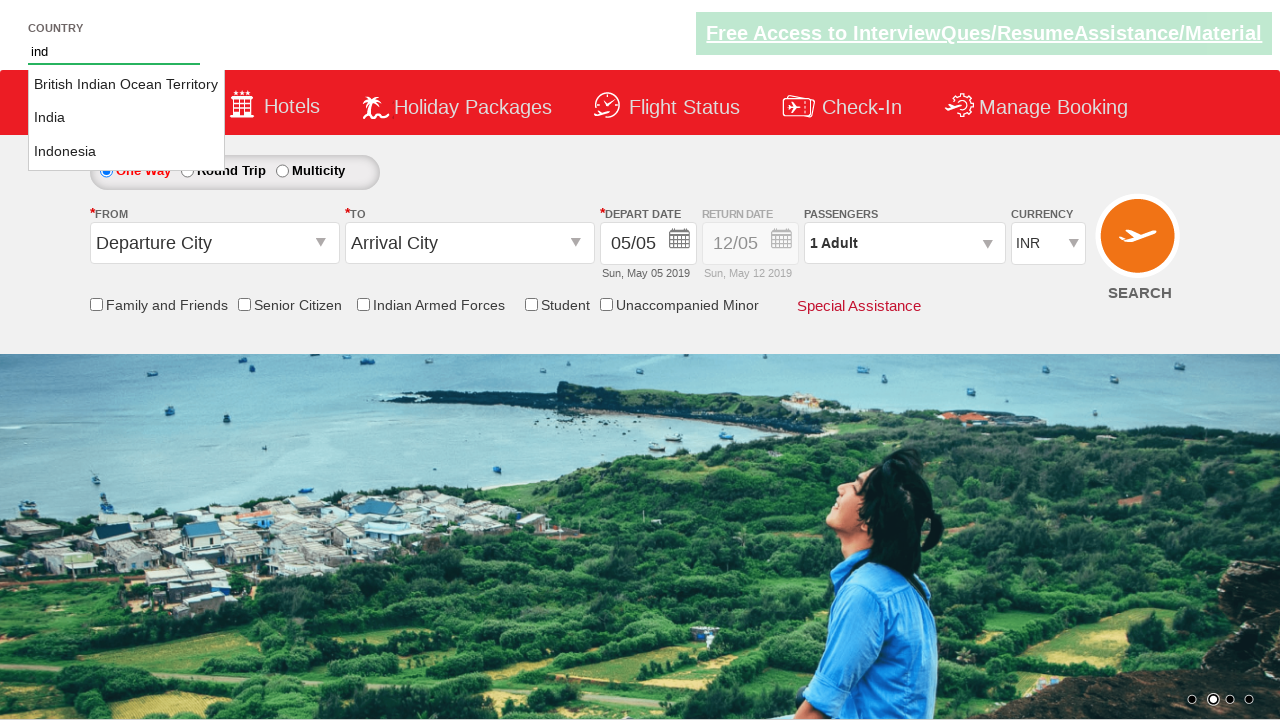

Located all suggestion items
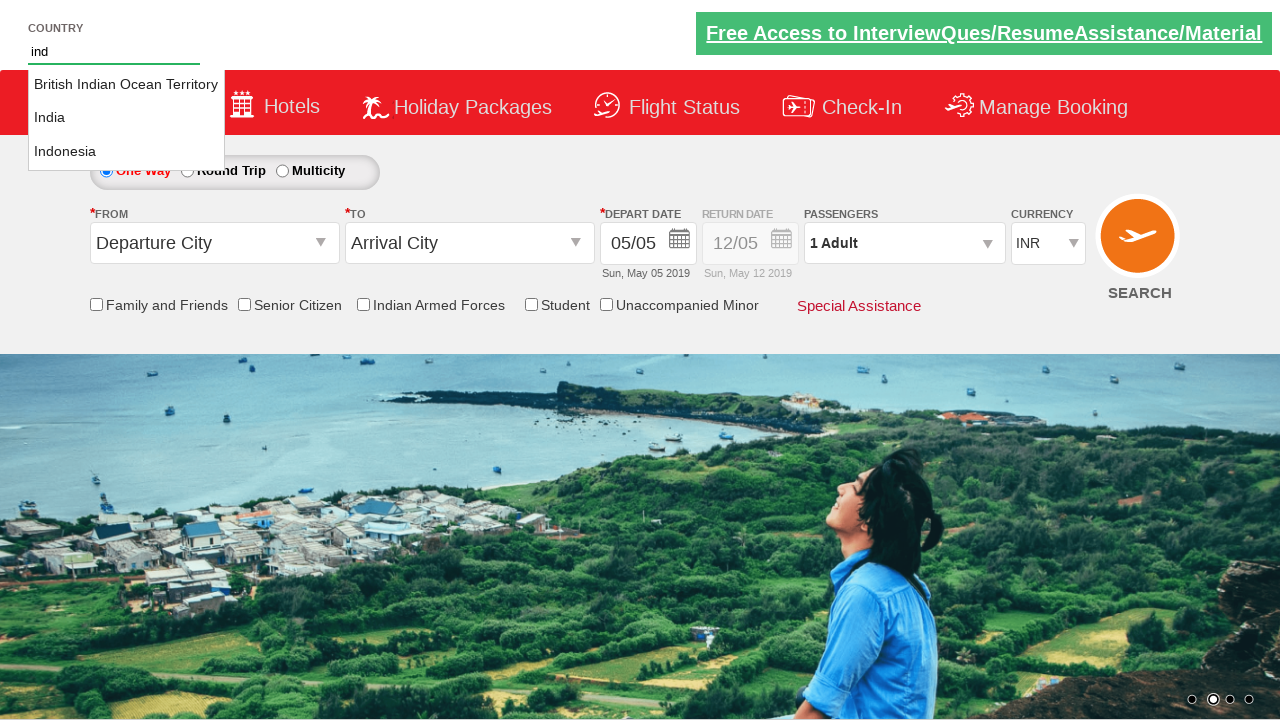

Found 3 suggestion items
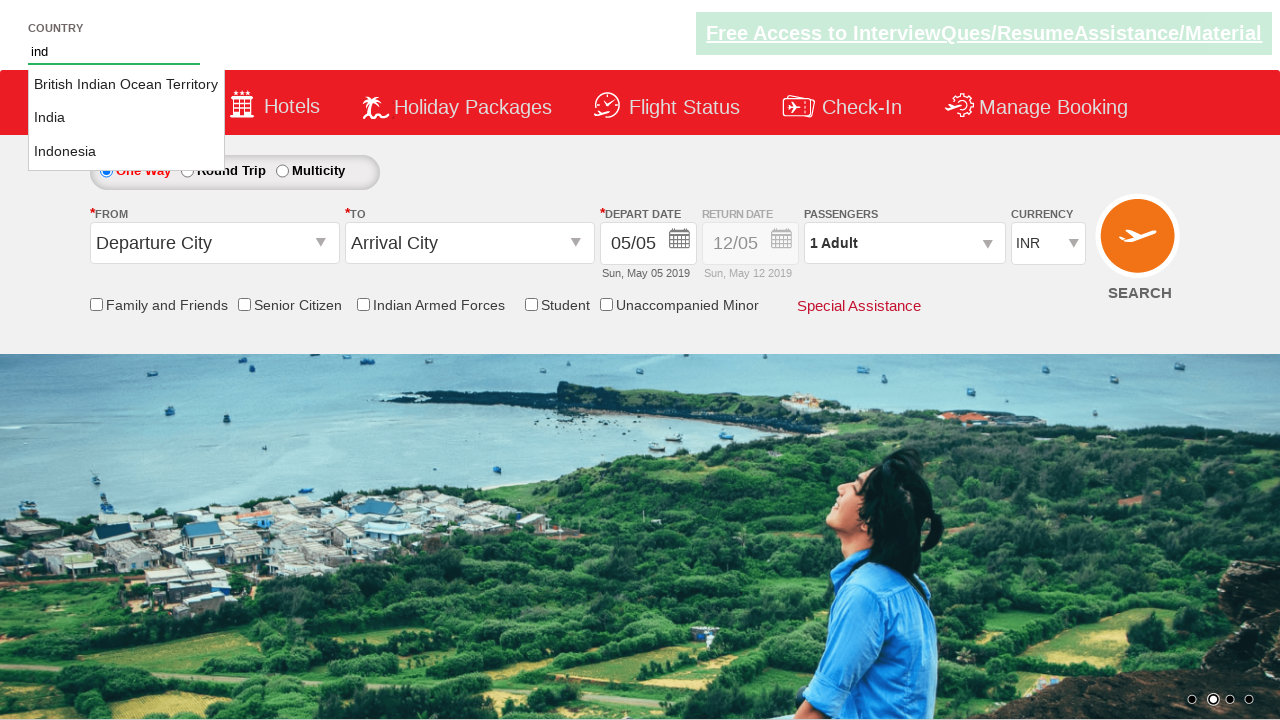

Selected 'India' from the dropdown suggestions at (126, 118) on li.ui-menu-item a >> nth=1
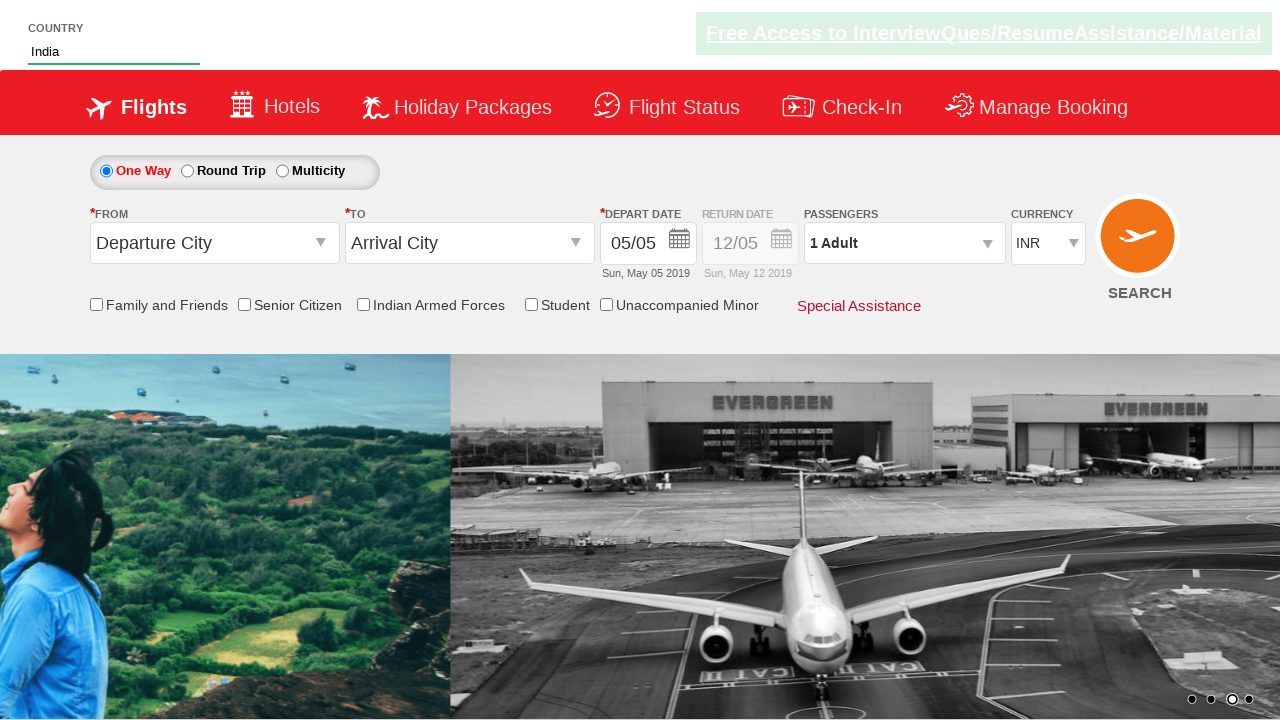

Verified that 'India' was successfully selected in the autosuggest field
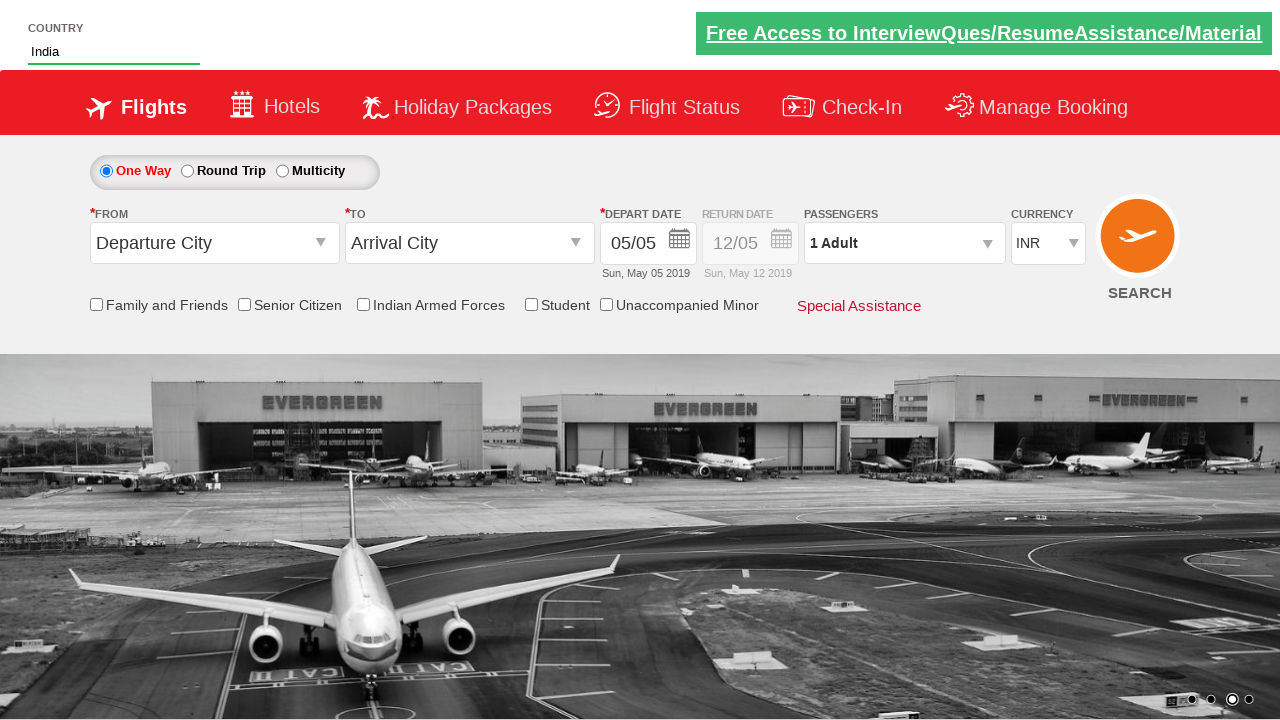

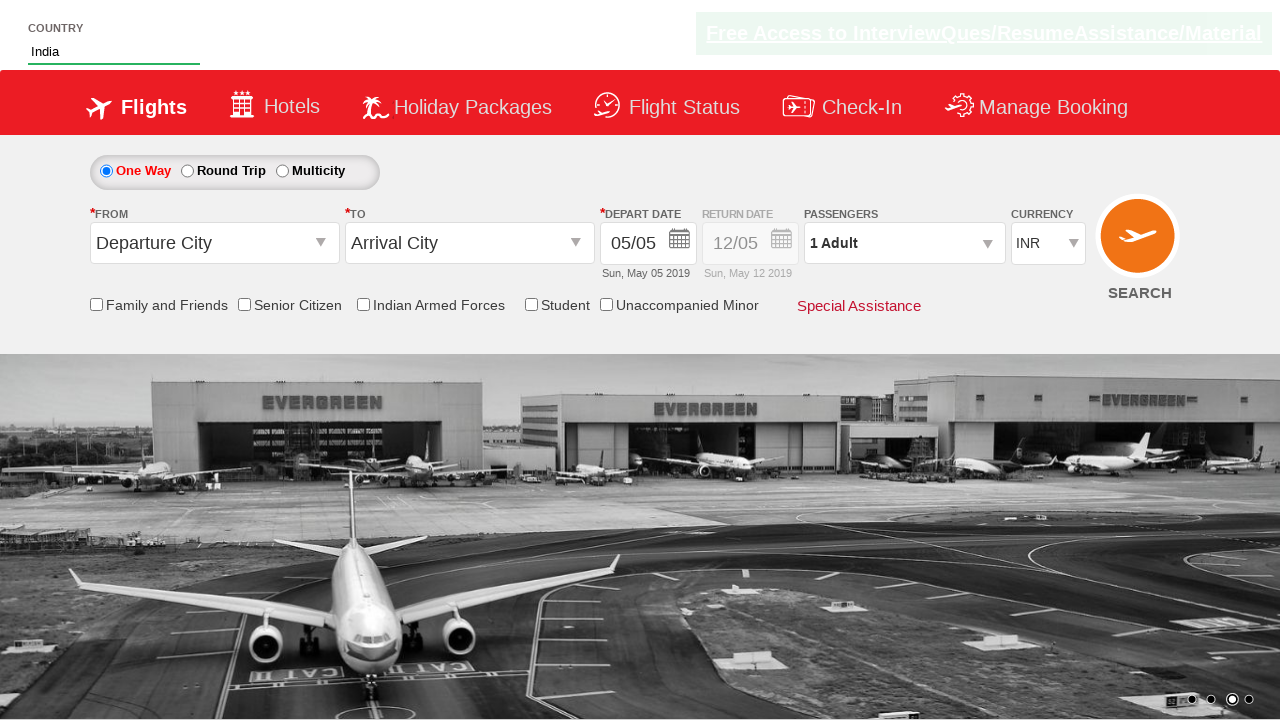